Tests GitHub's advanced search form by filling in search term, repository owner, date filter, and language, then submitting the form and waiting for results to load.

Starting URL: https://github.com/search/advanced

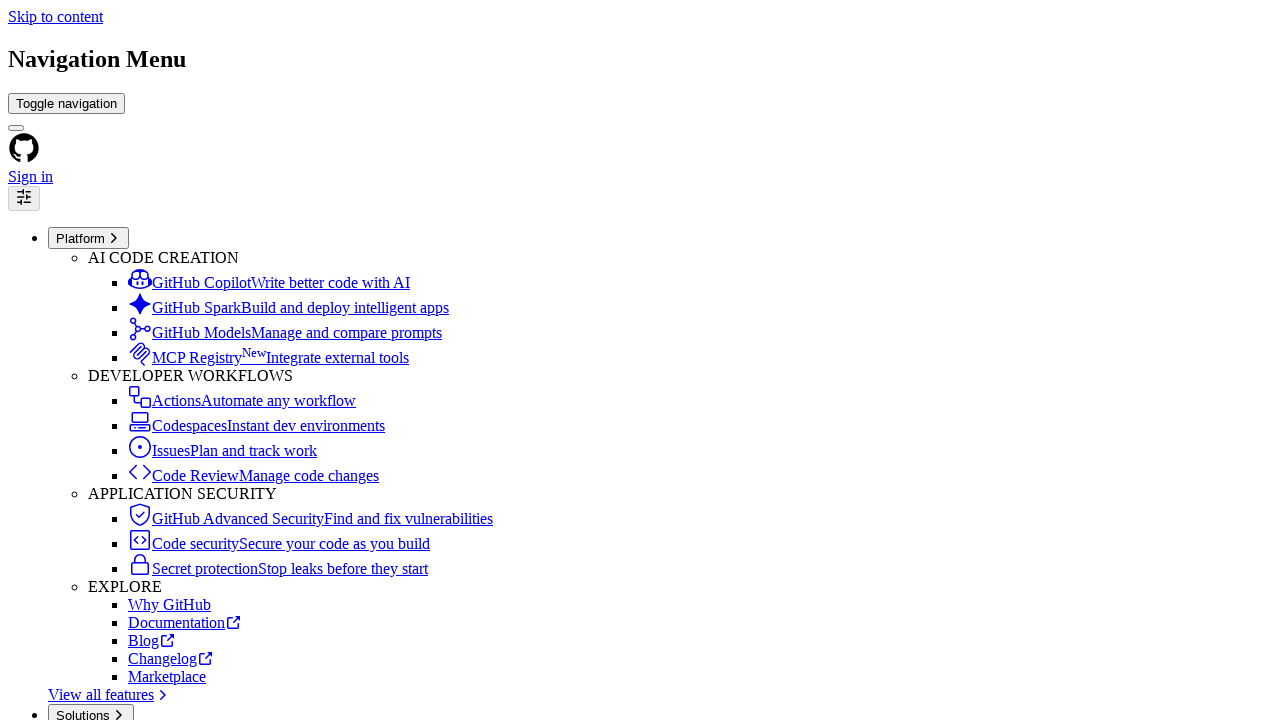

Filled search term field with 'web-scraping' on #adv_code_search input.js-advanced-search-input
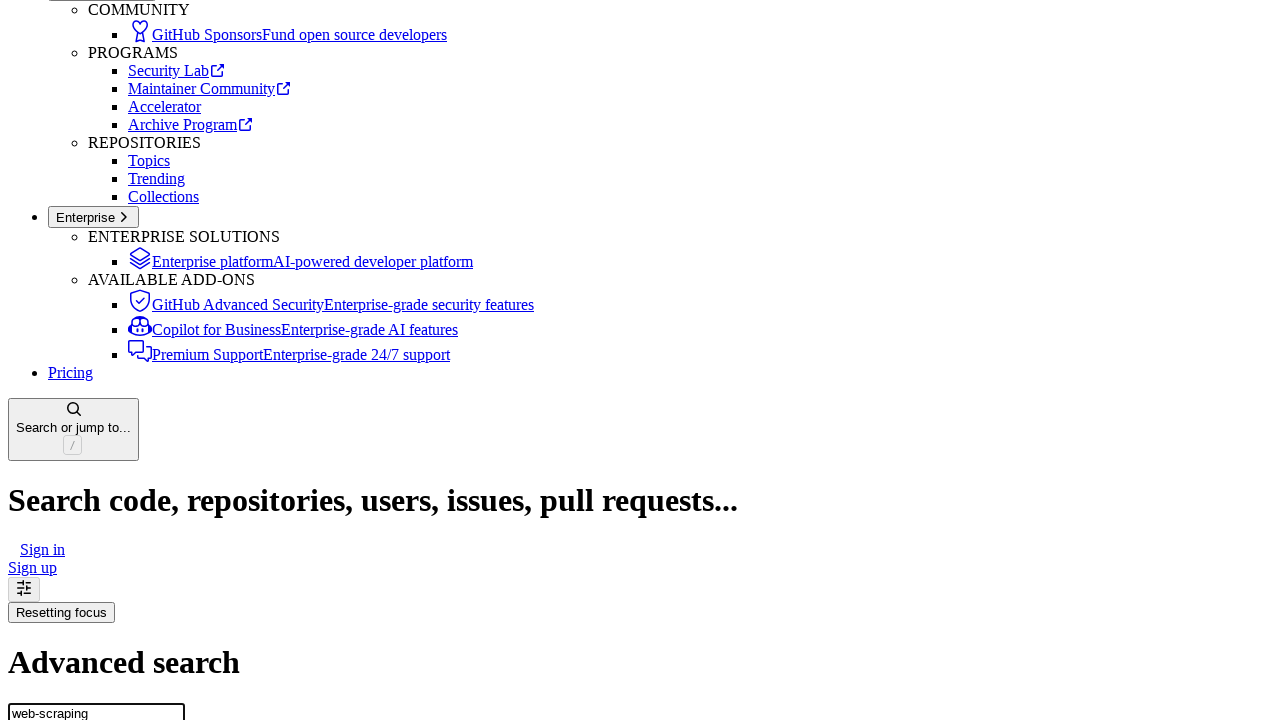

Filled repository owner field with 'microsoft' on #search_from
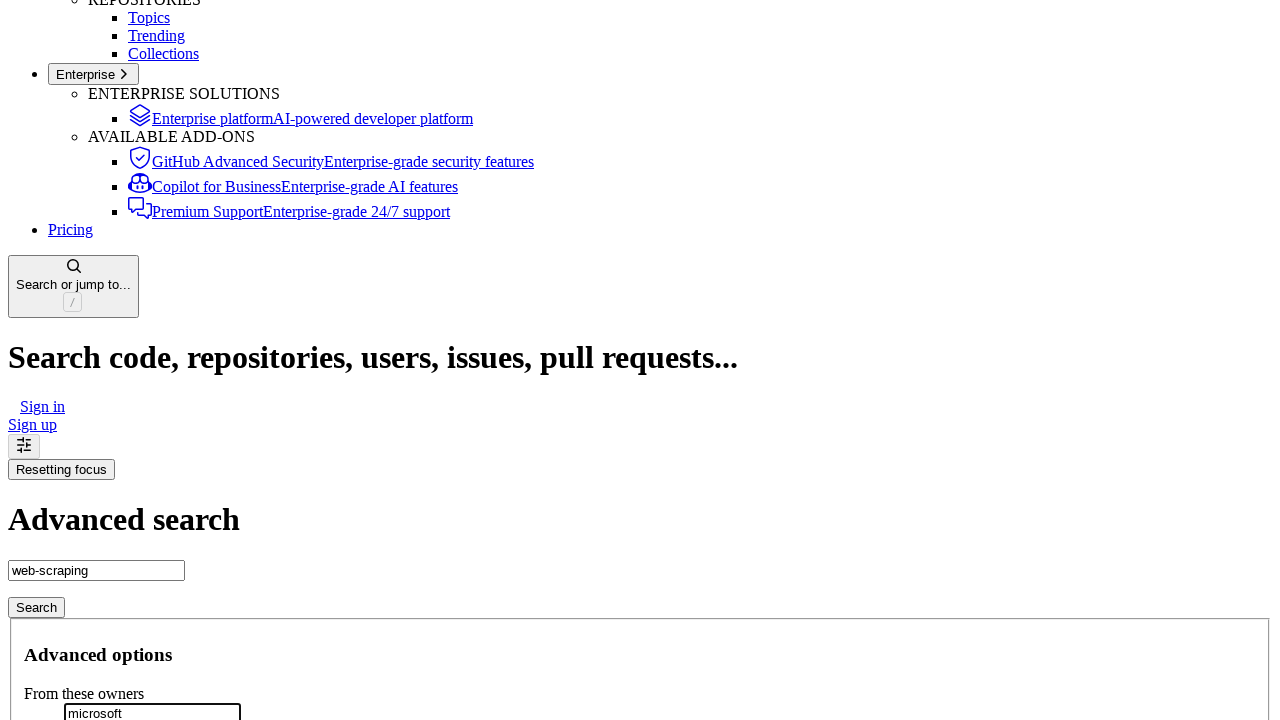

Filled date filter field with '>2020' on #search_date
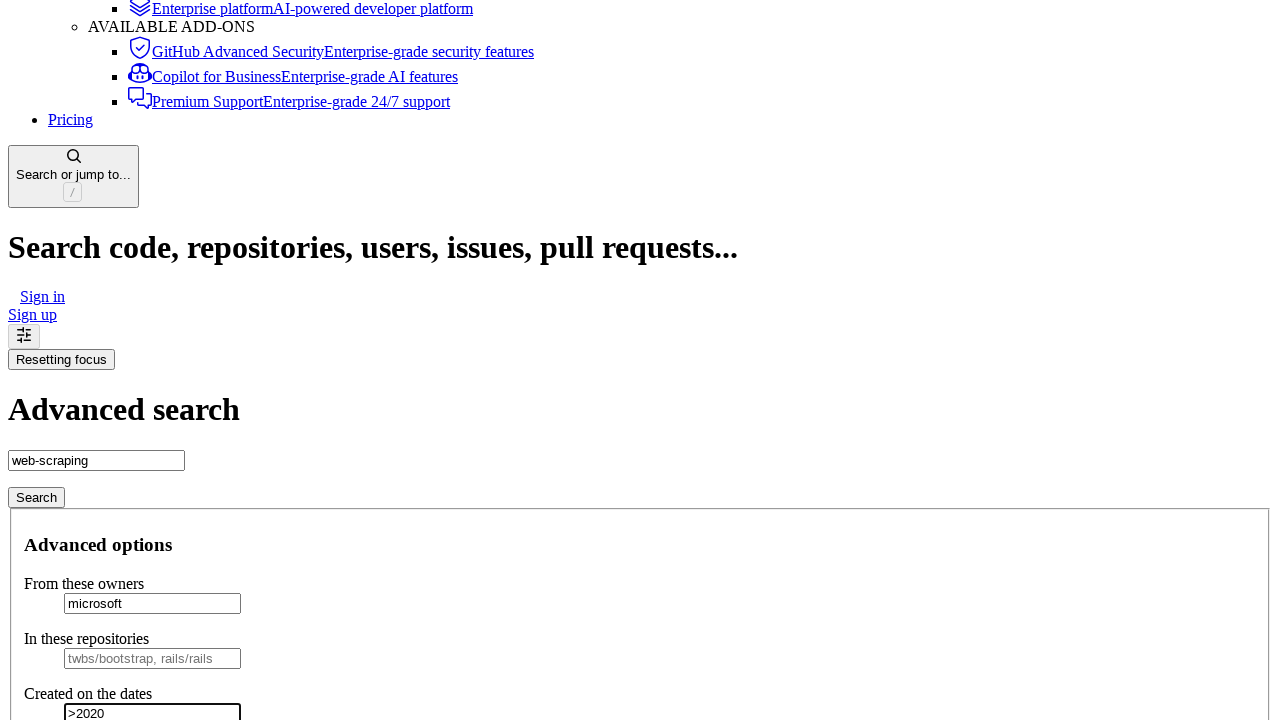

Selected 'Python' from language dropdown on select#search_language
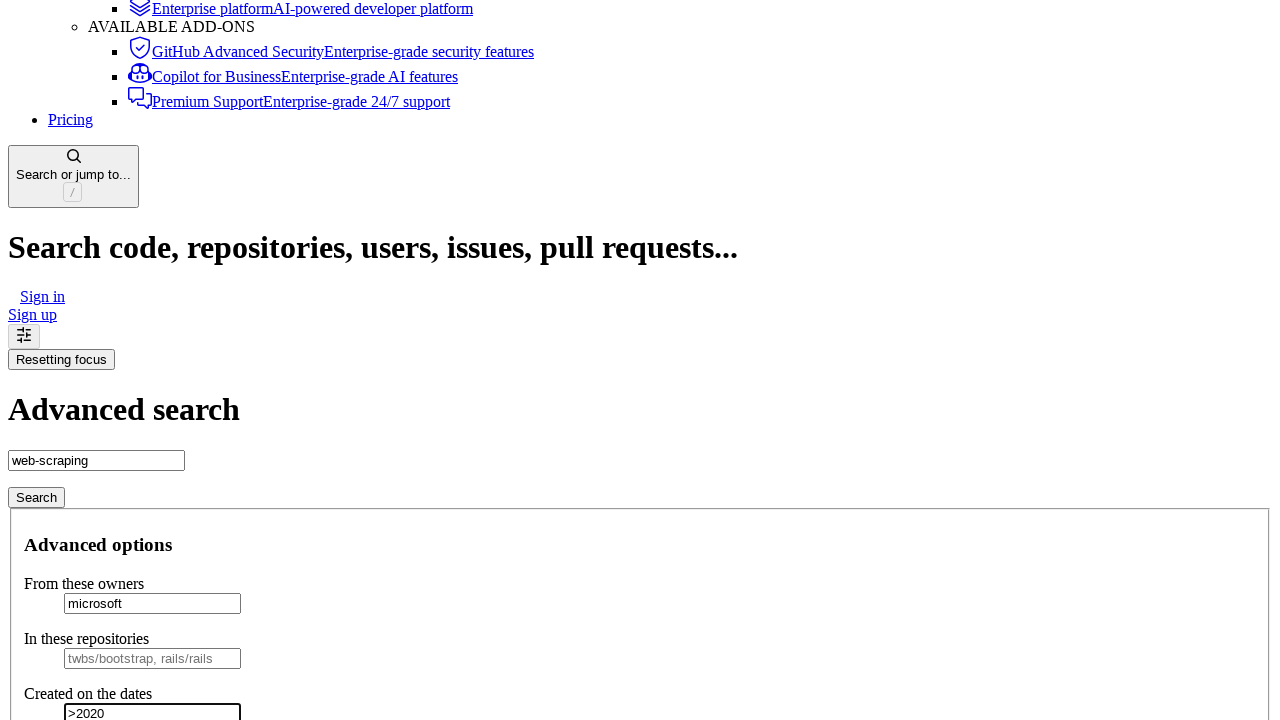

Clicked submit button to perform advanced search at (36, 497) on #adv_code_search button[type="submit"]
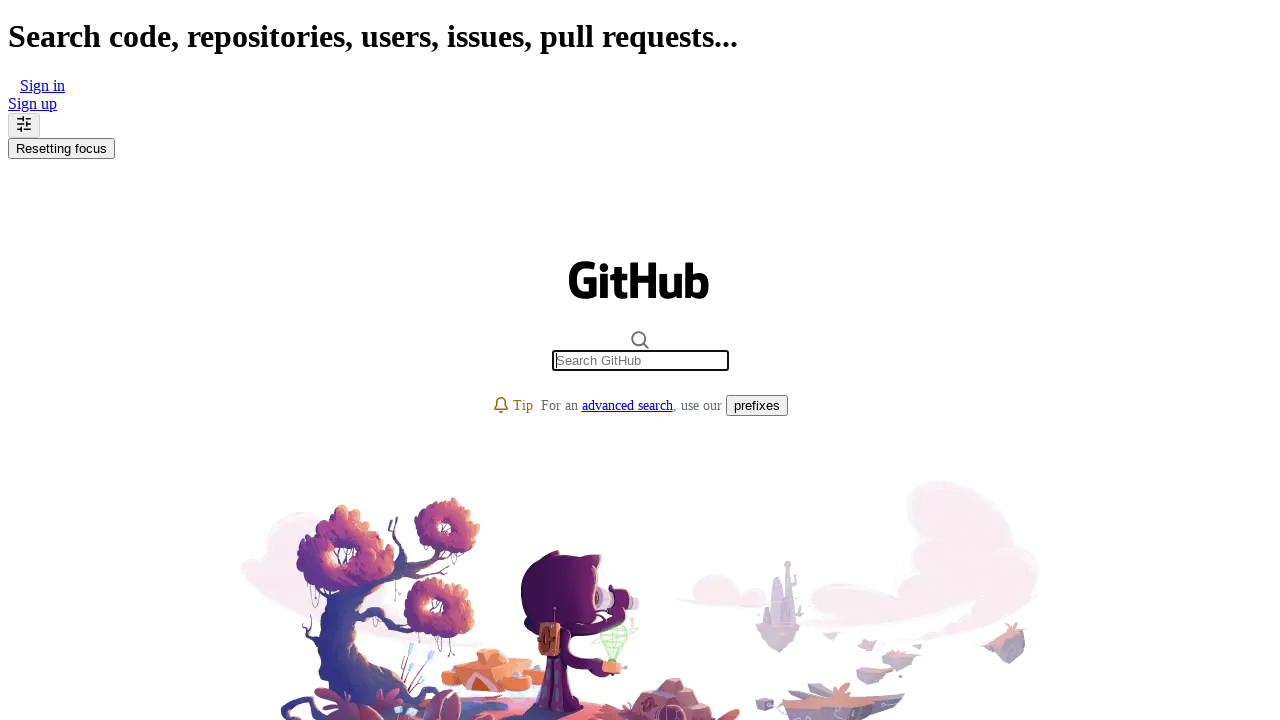

Search results page loaded (network idle)
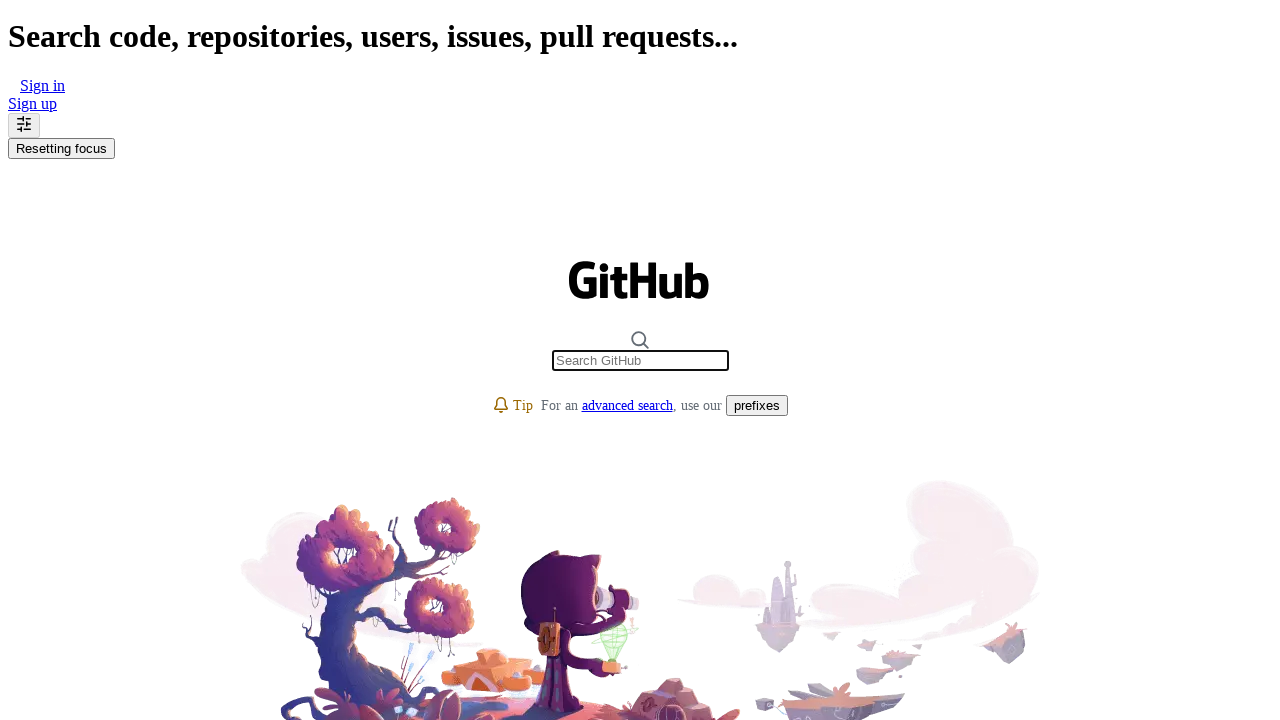

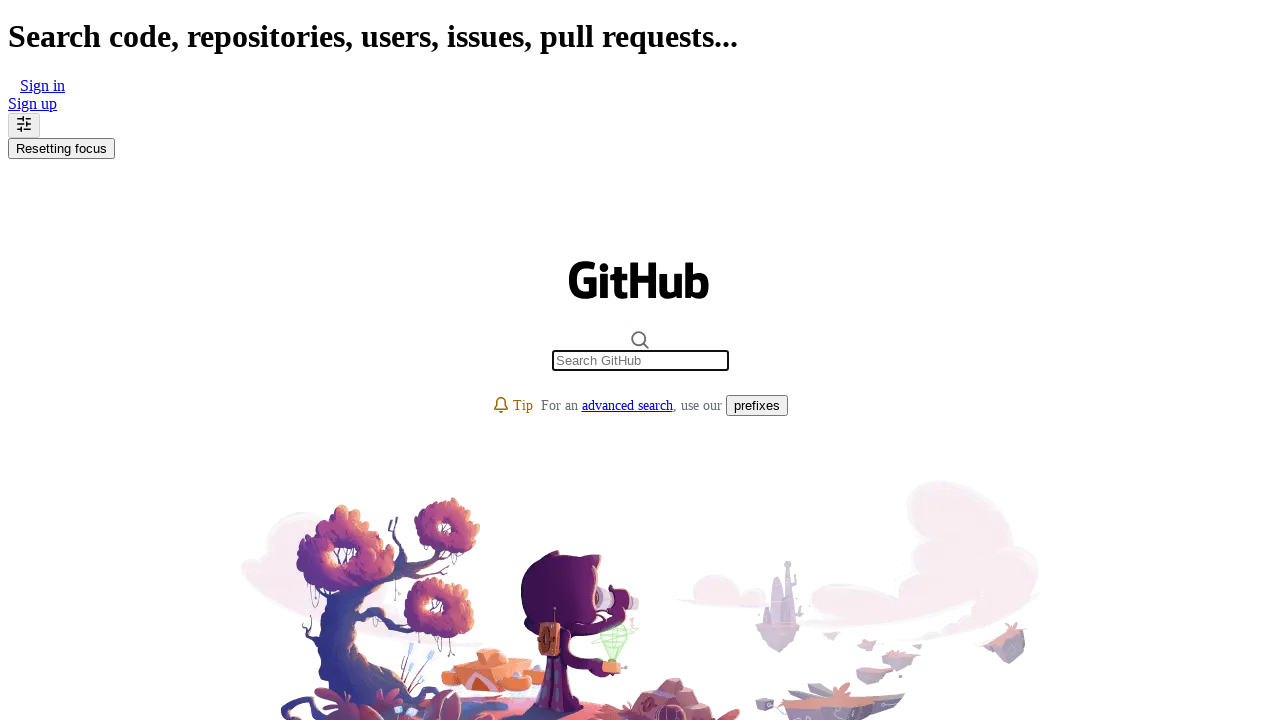